Tests passenger dropdown functionality on a flight booking practice site by opening the passenger selection dropdown, incrementing the adult passenger count 4 times using a loop, and then closing the dropdown.

Starting URL: https://rahulshettyacademy.com/dropdownsPractise/

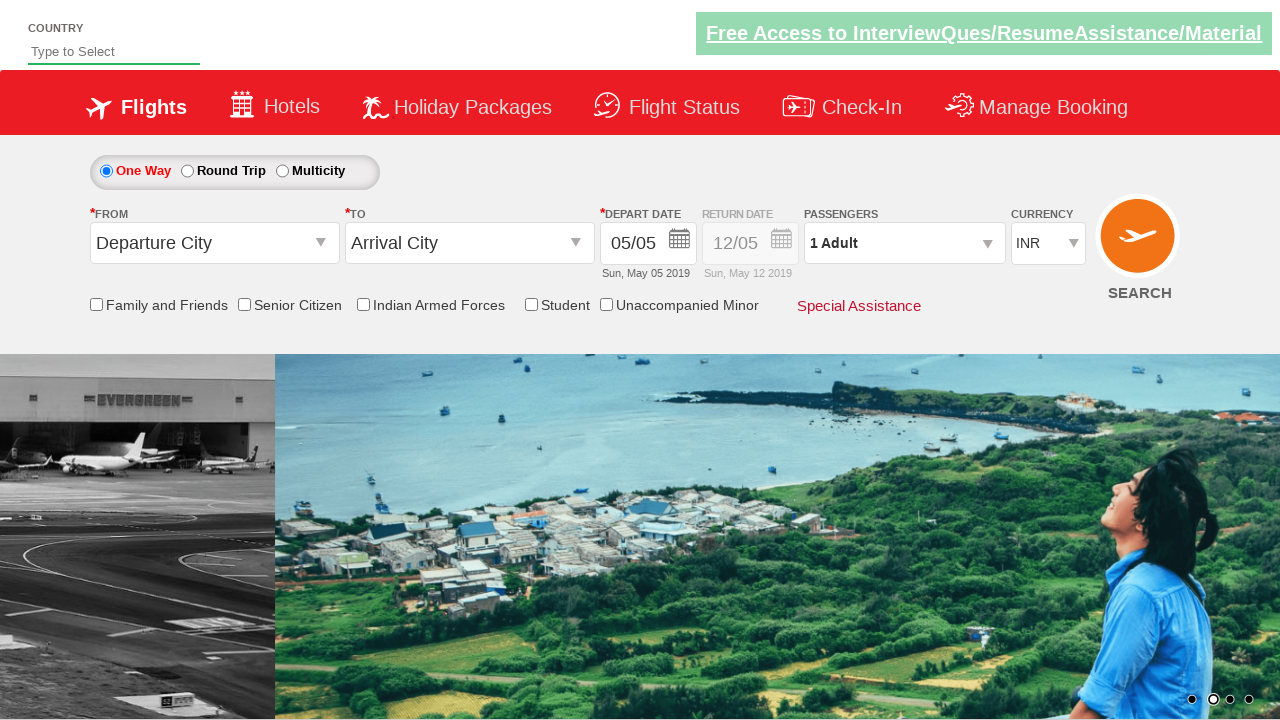

Clicked to open passenger dropdown at (904, 243) on #divpaxinfo
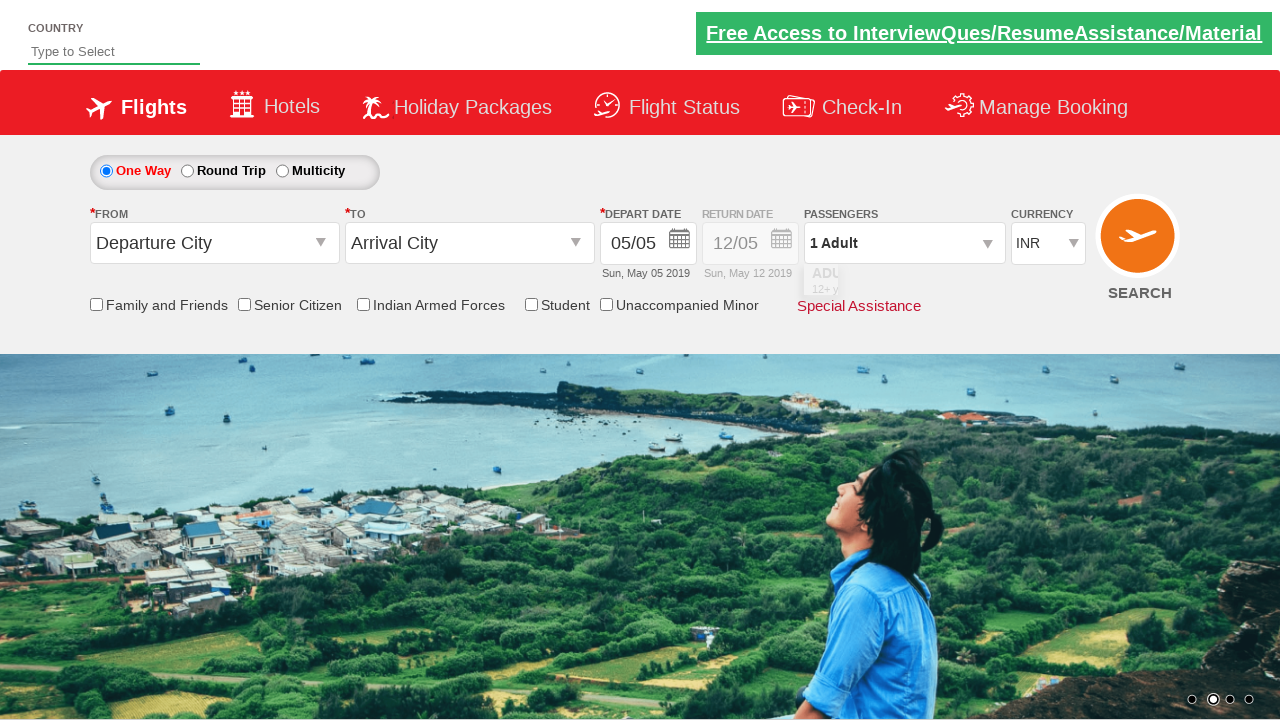

Passenger dropdown became visible
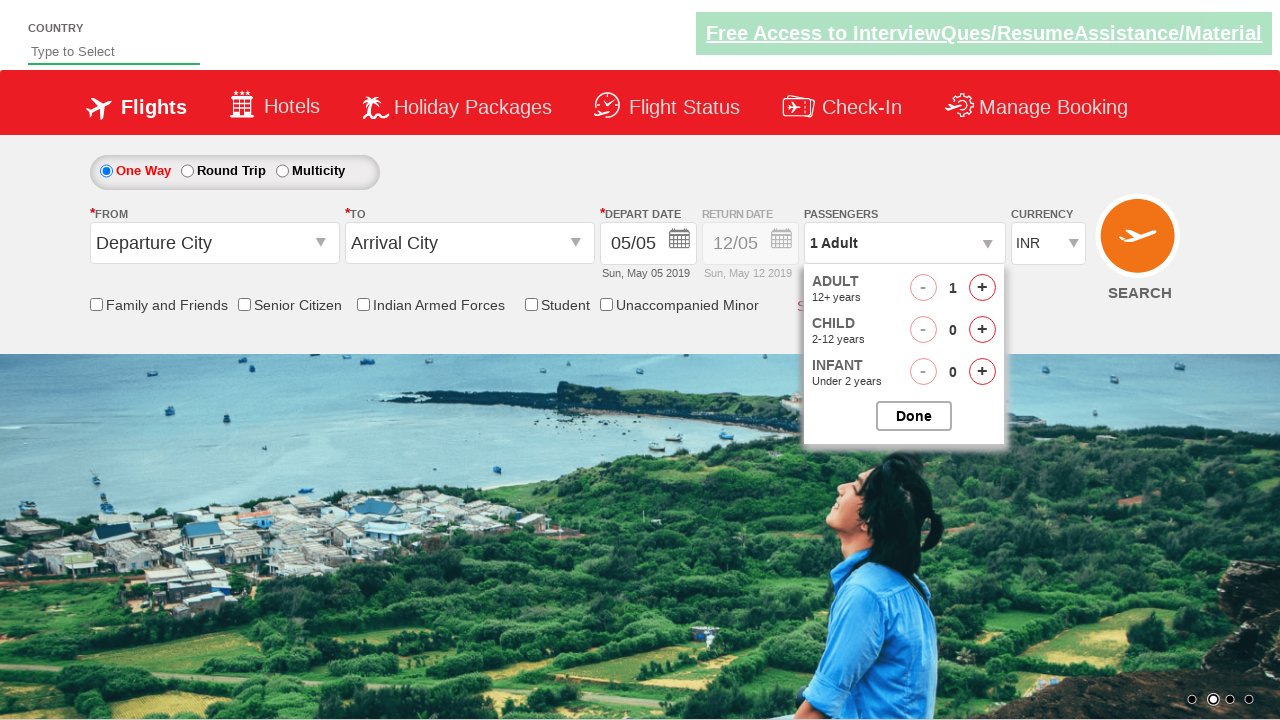

Incremented adult passenger count (iteration 1 of 4) at (982, 288) on #hrefIncAdt
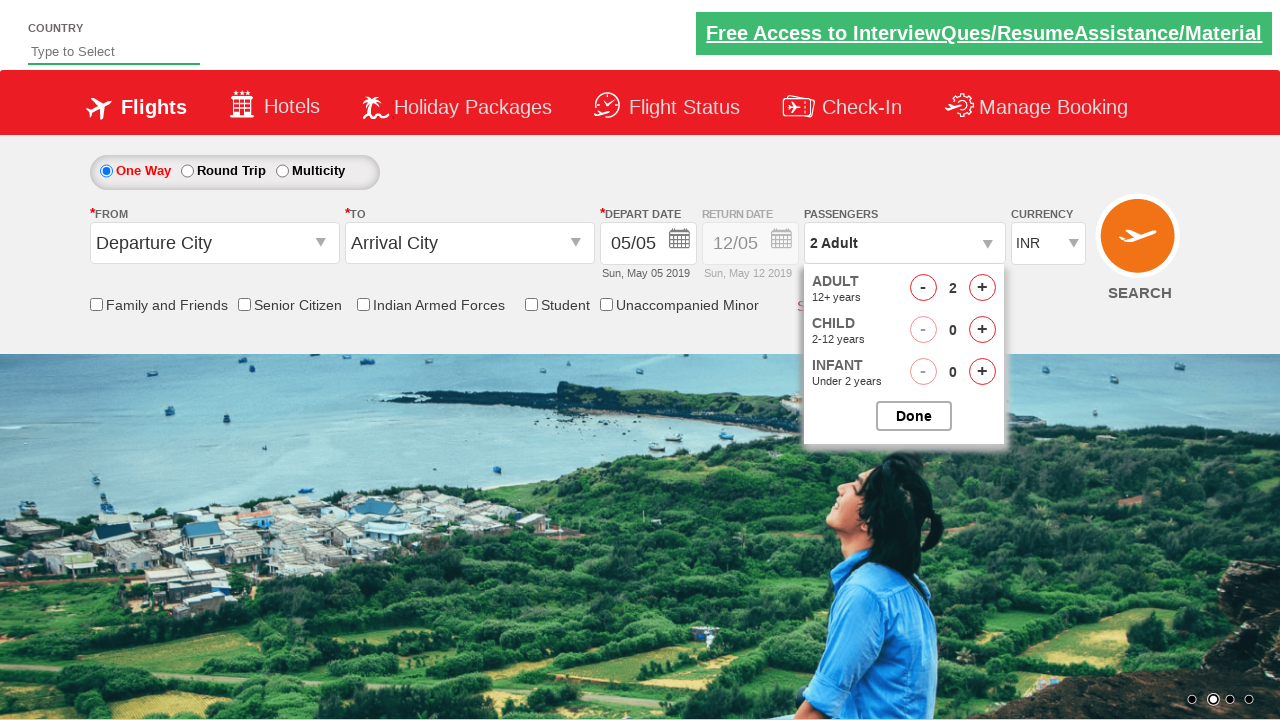

Incremented adult passenger count (iteration 2 of 4) at (982, 288) on #hrefIncAdt
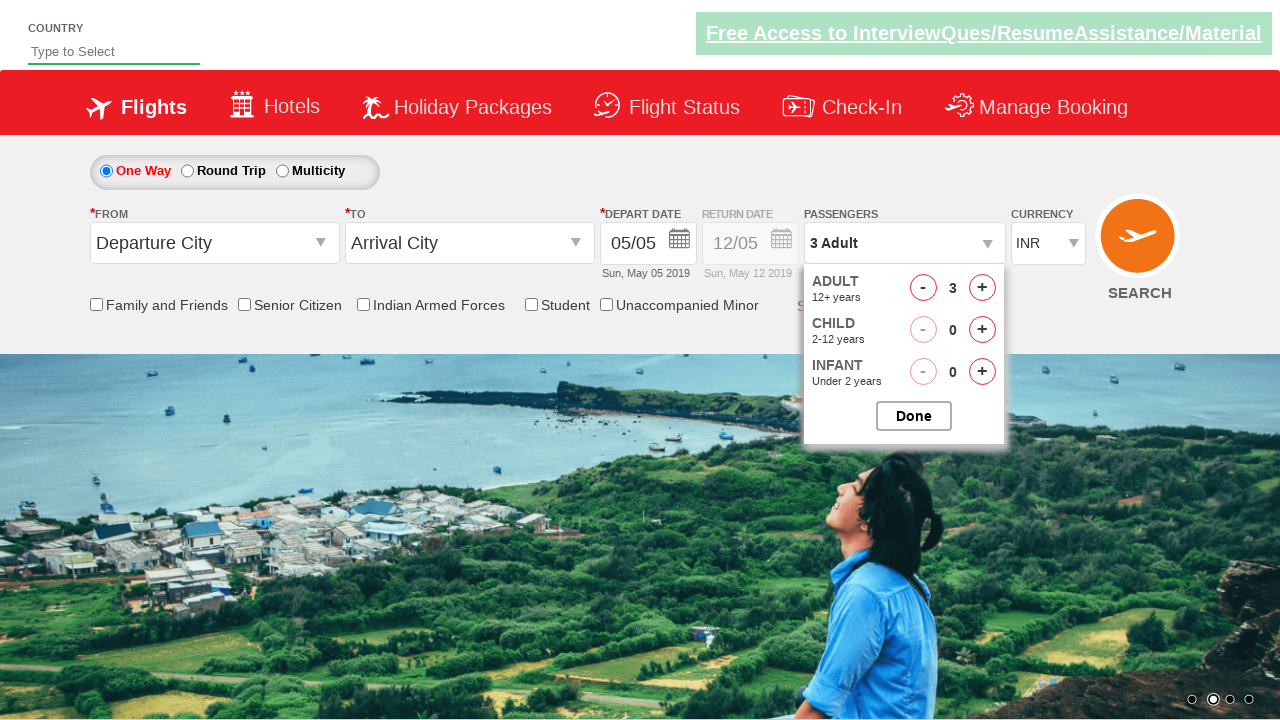

Incremented adult passenger count (iteration 3 of 4) at (982, 288) on #hrefIncAdt
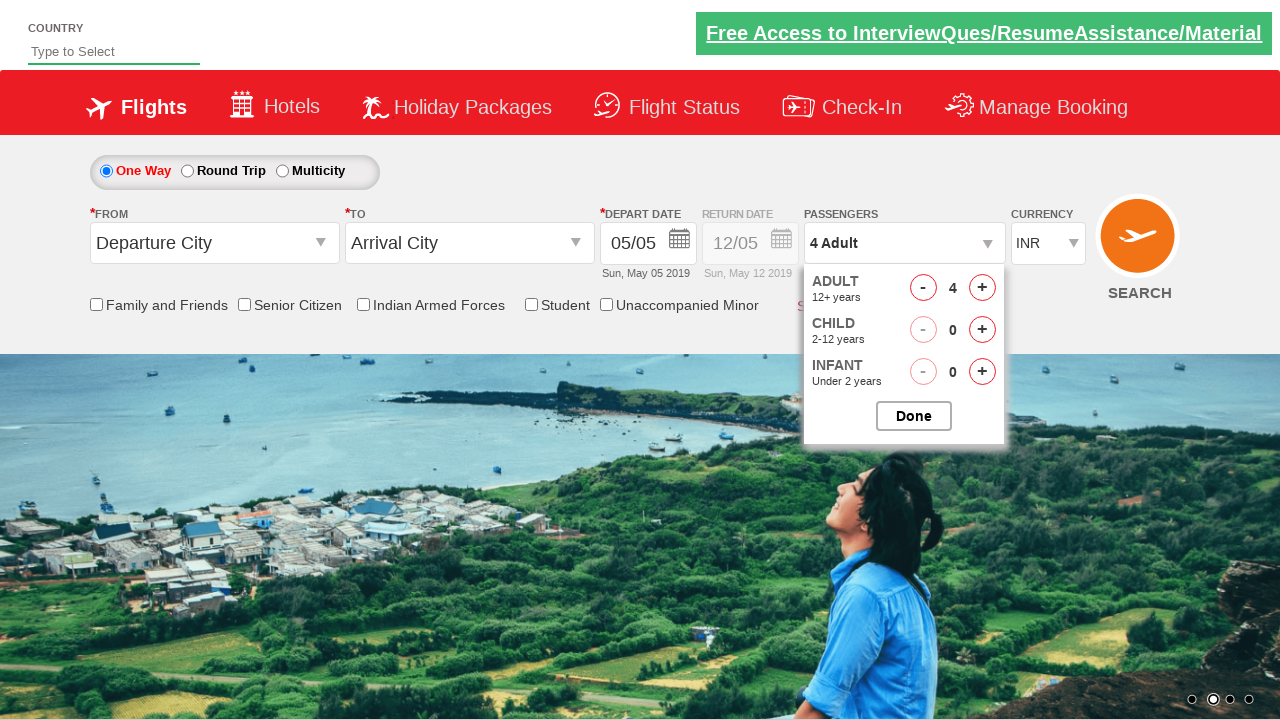

Incremented adult passenger count (iteration 4 of 4) at (982, 288) on #hrefIncAdt
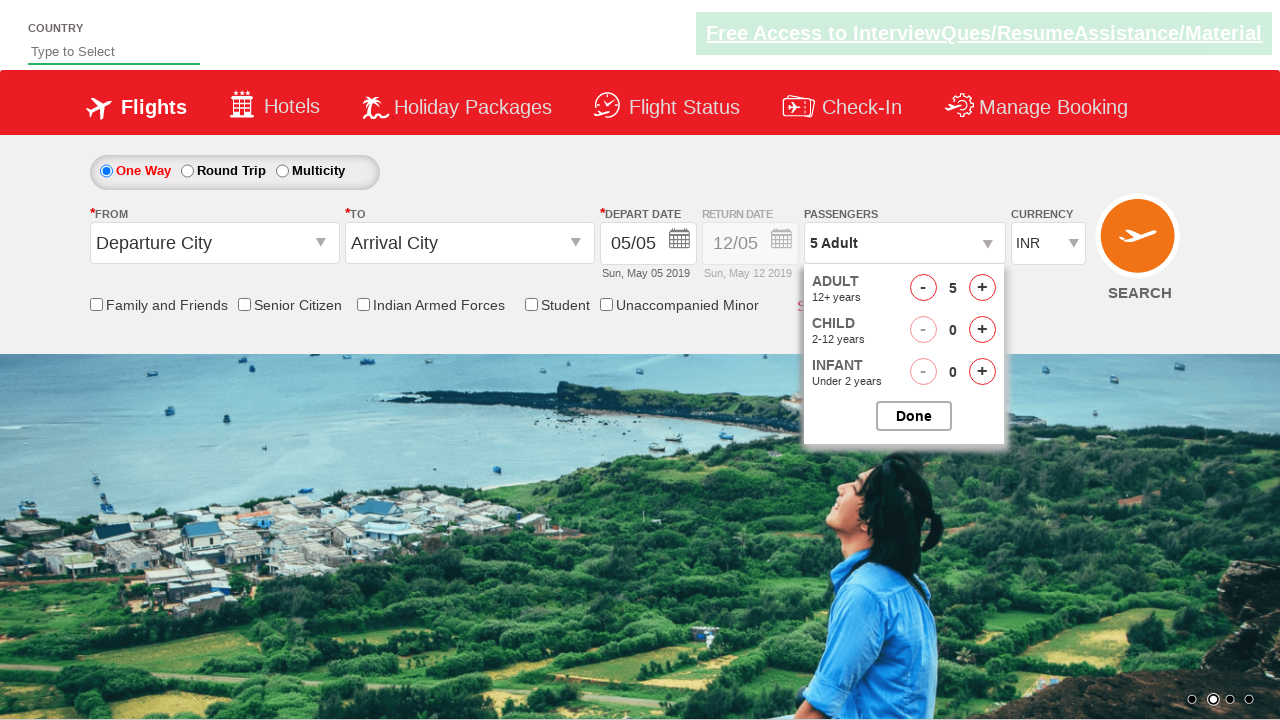

Clicked to close passenger dropdown at (914, 416) on #btnclosepaxoption
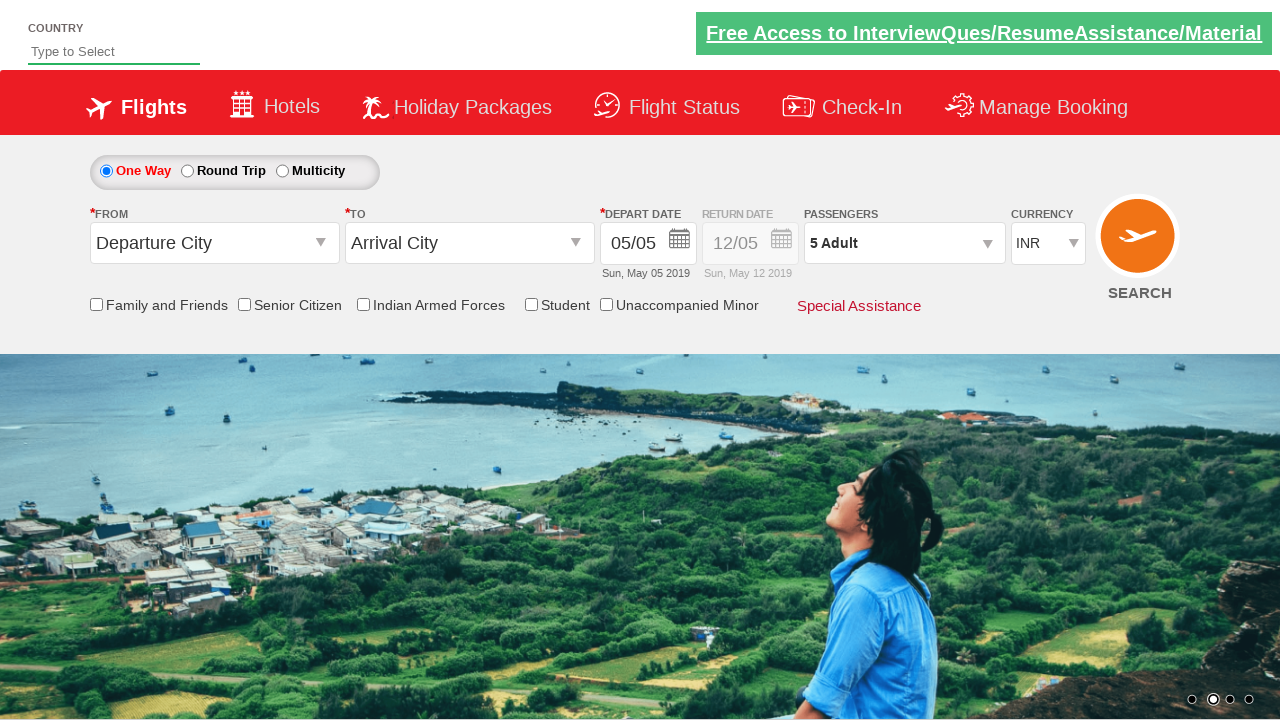

Passenger dropdown closed and passenger info element is visible
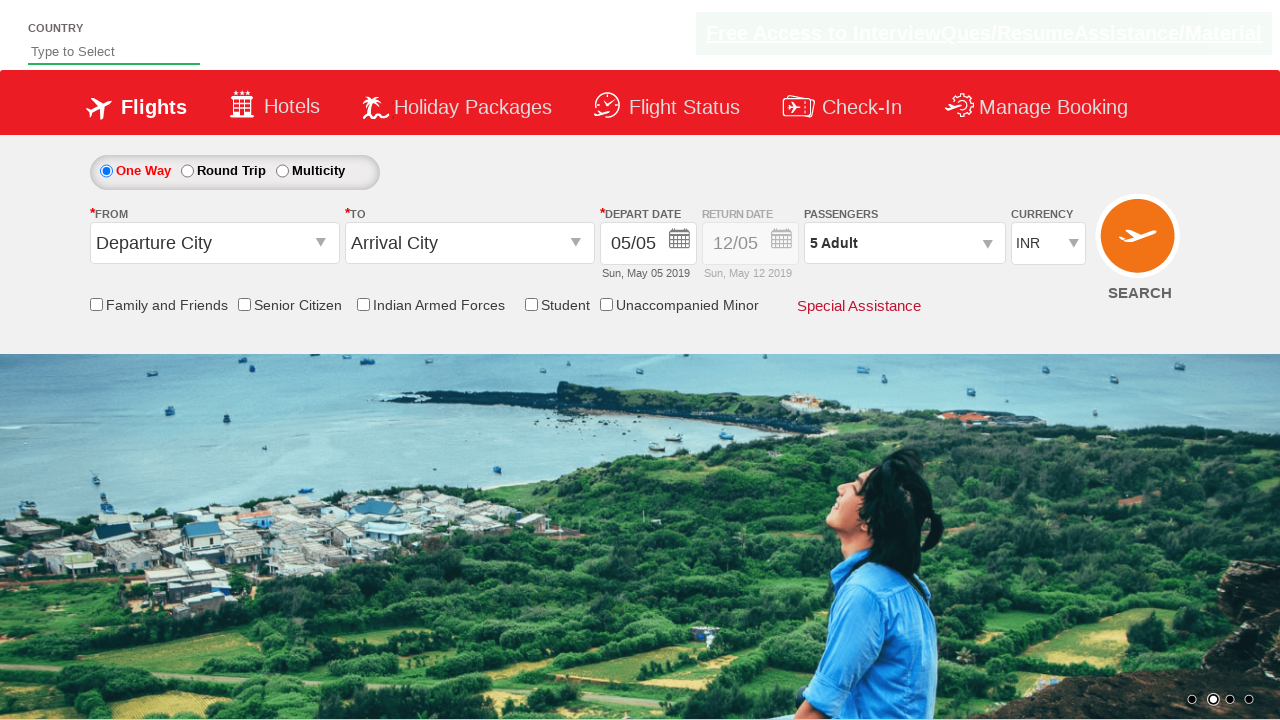

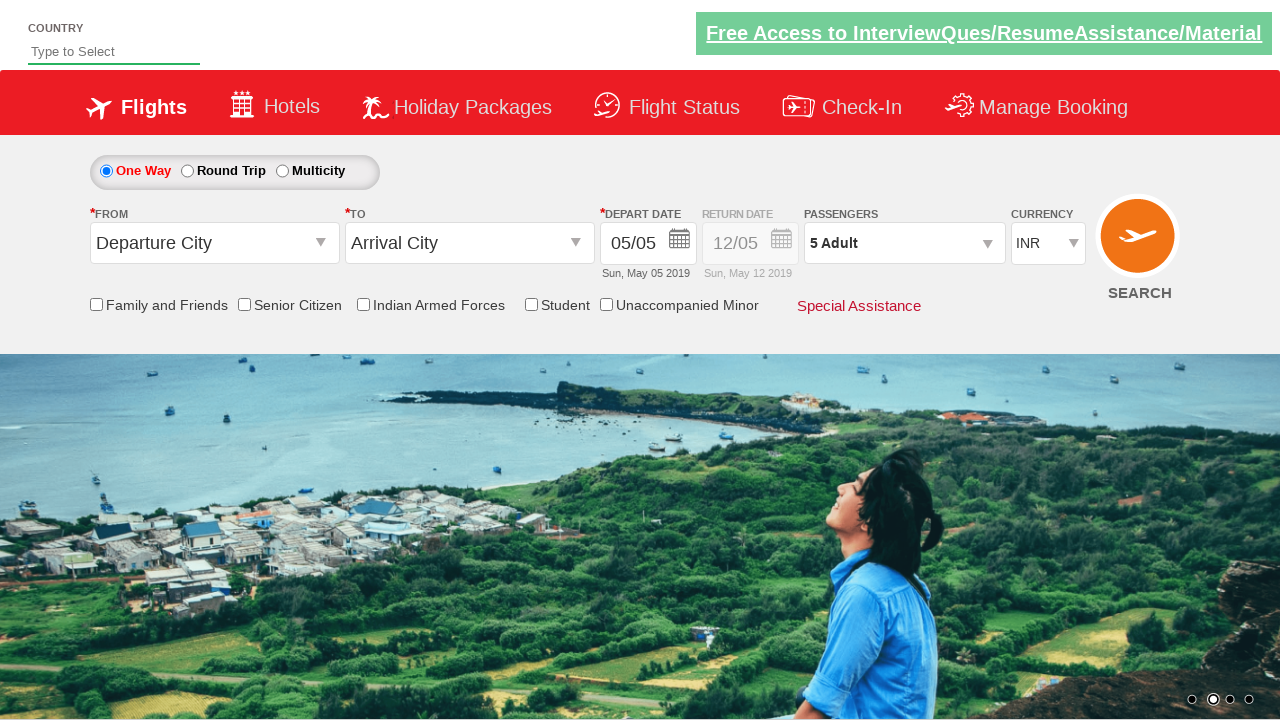